Tests browser navigation functionality by navigating to a second URL, then using back, forward, and refresh navigation commands.

Starting URL: https://rahulshettyacademy.com/AutomationPractice/

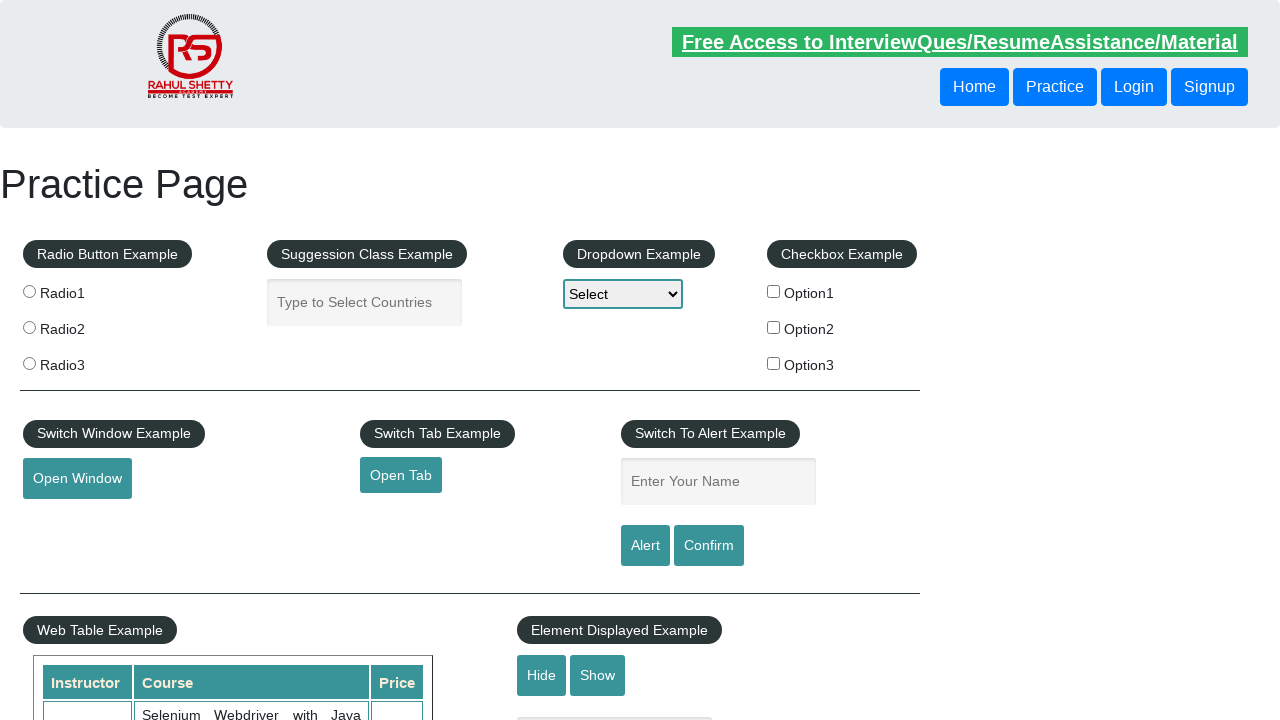

Navigated to starting URL https://rahulshettyacademy.com/AutomationPractice/
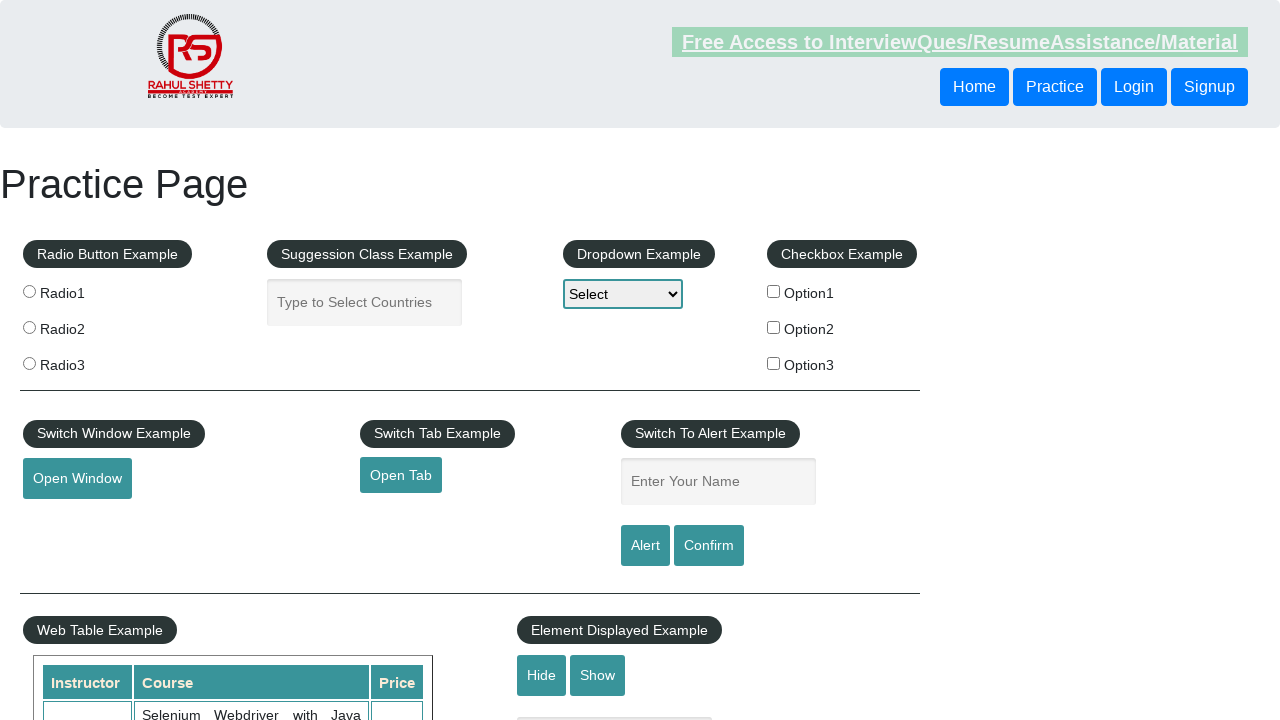

Navigated to second URL https://www.w3schools.com/java/tryjava.asp?filename=demo_helloworld
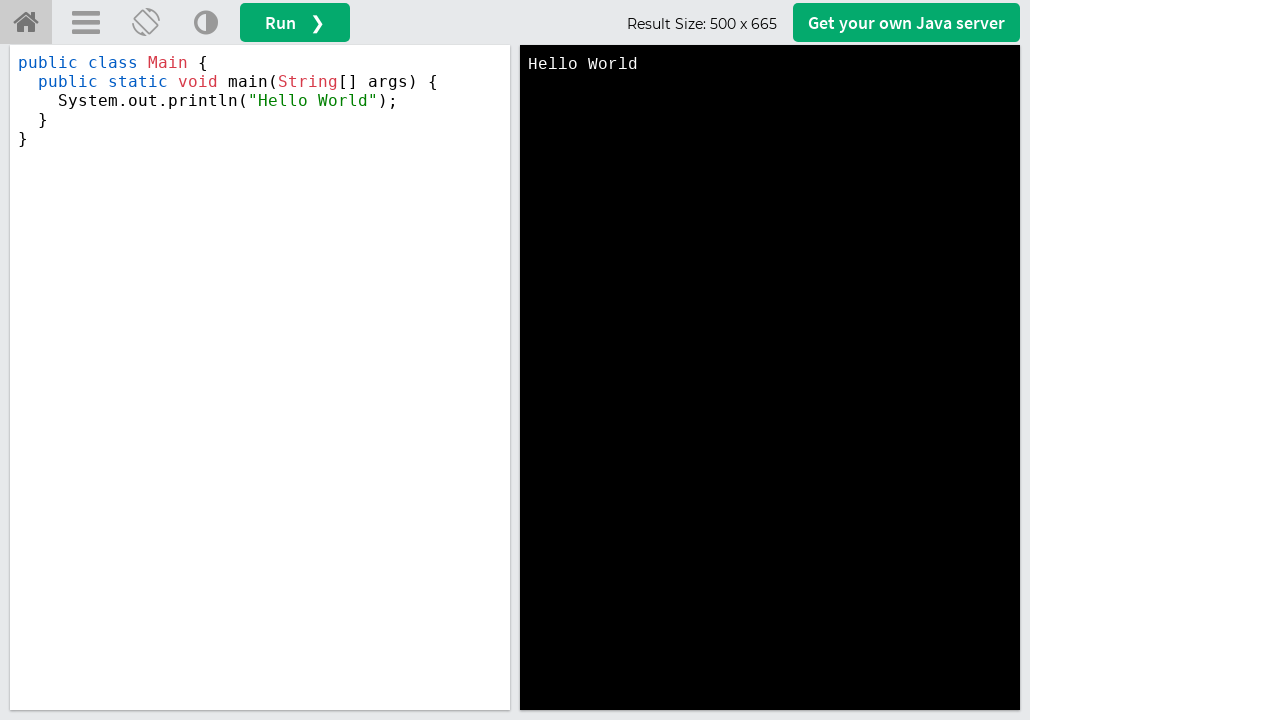

Navigated back to previous page using browser back button
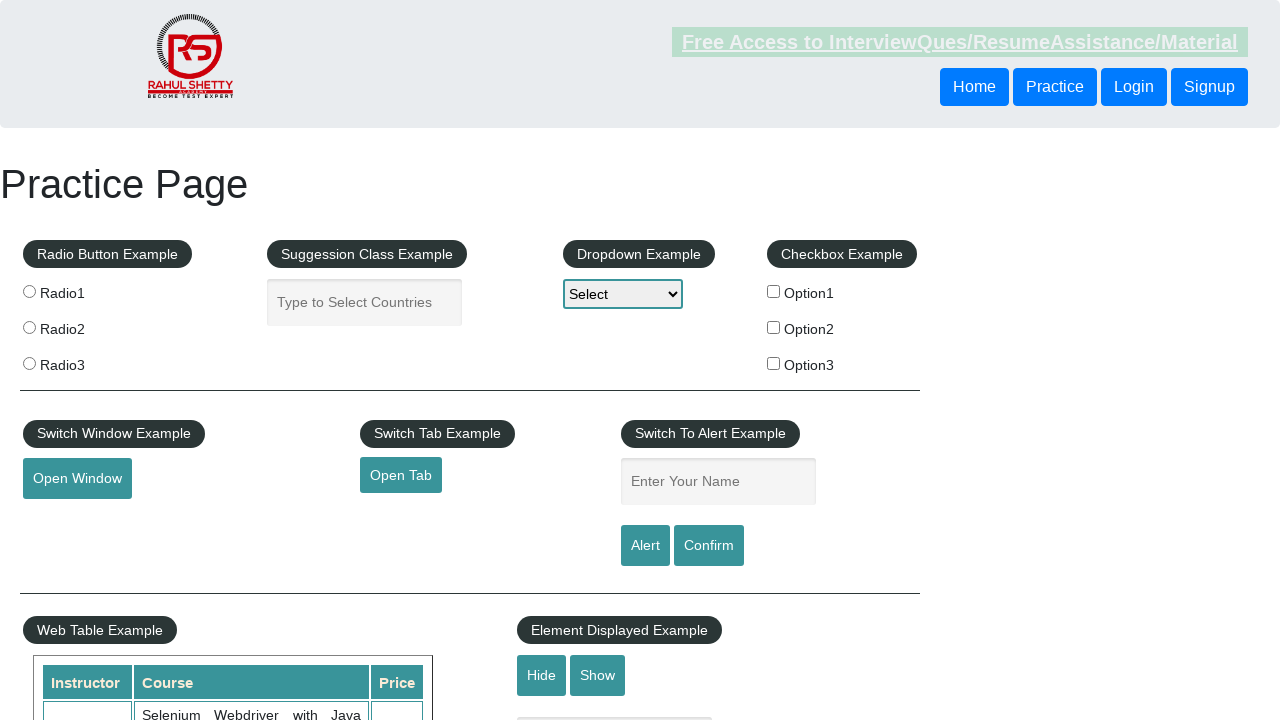

Navigated forward using browser forward button
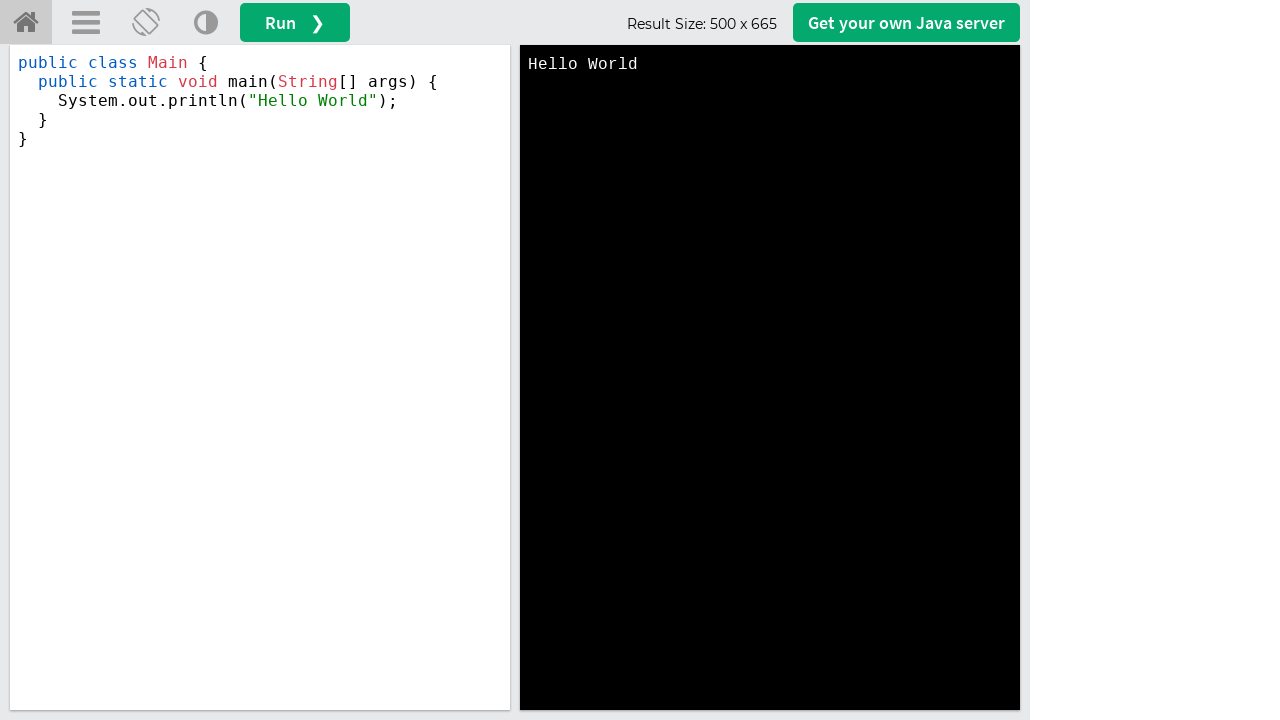

Refreshed the current page
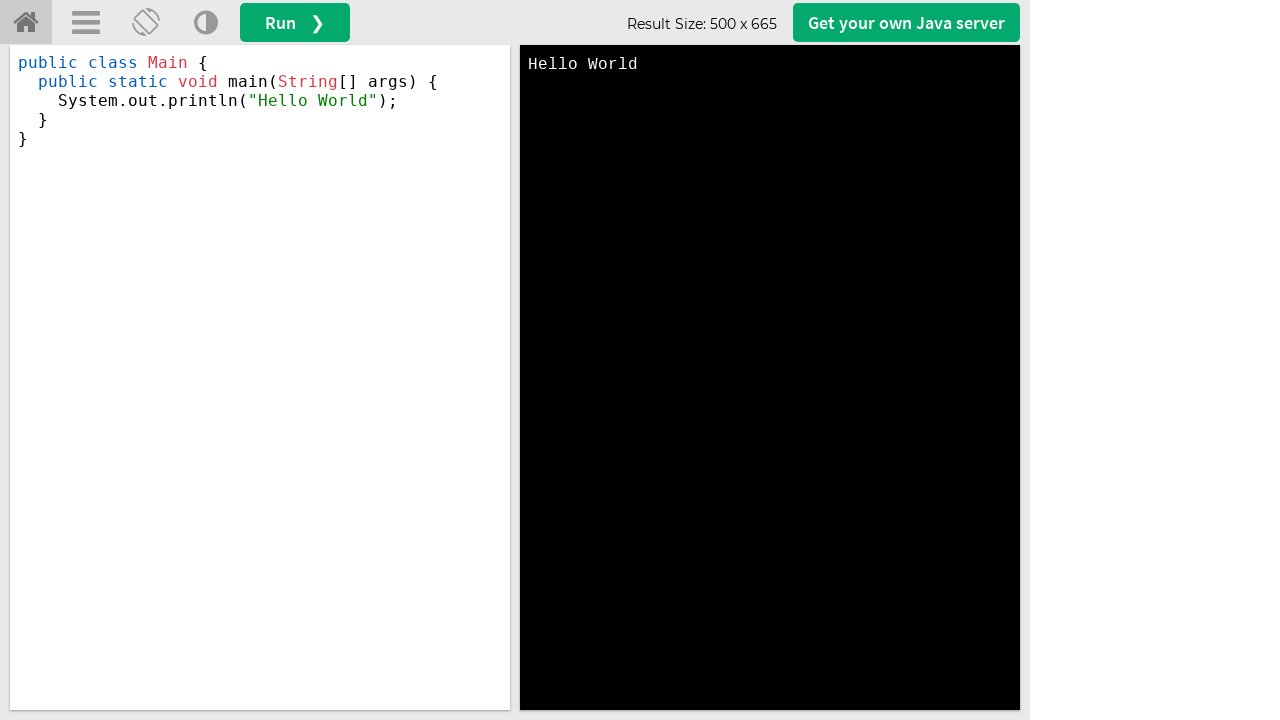

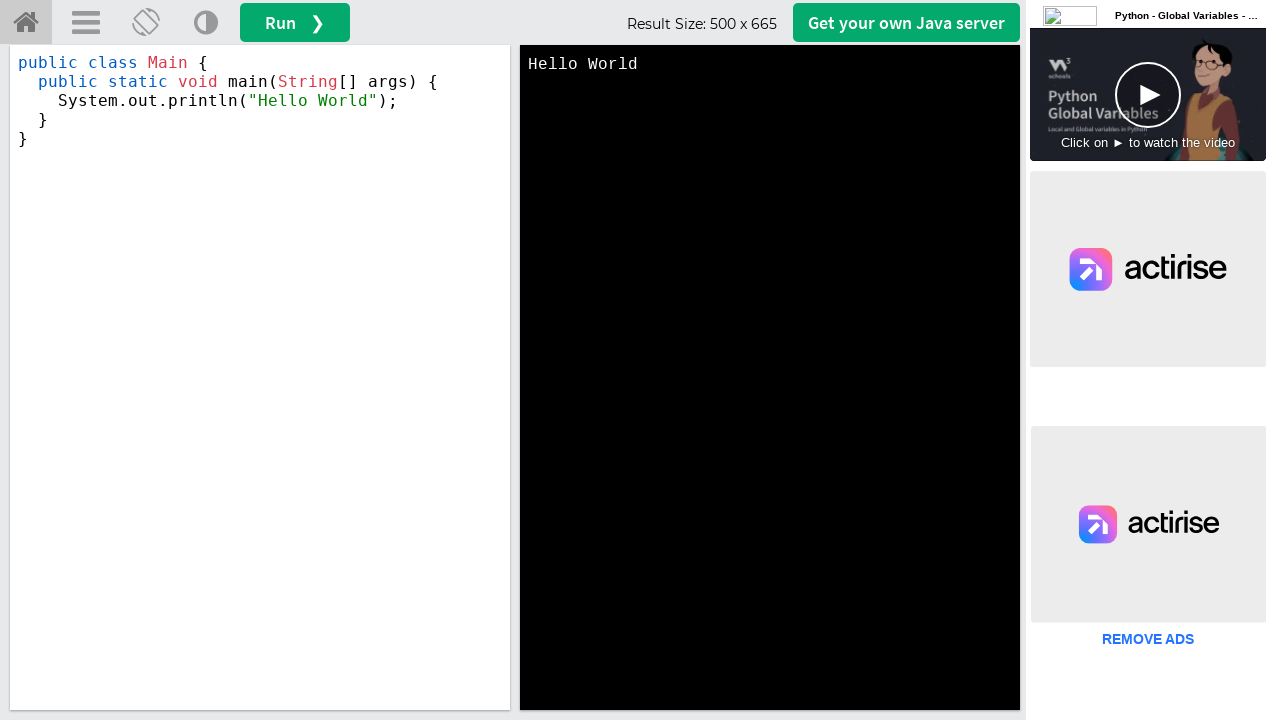